Navigates to a practice page and interacts with a web table to verify its structure by counting rows and columns

Starting URL: https://rahulshettyacademy.com/AutomationPractice/

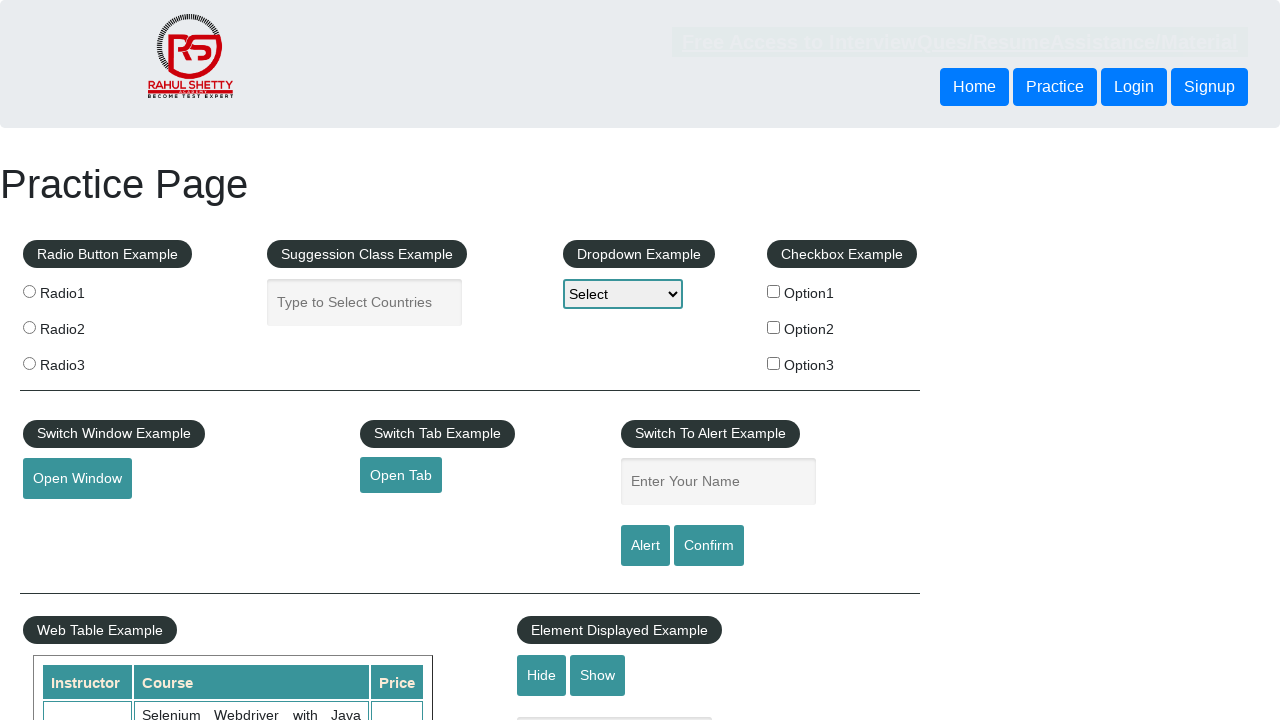

Navigated to AutomationPractice page
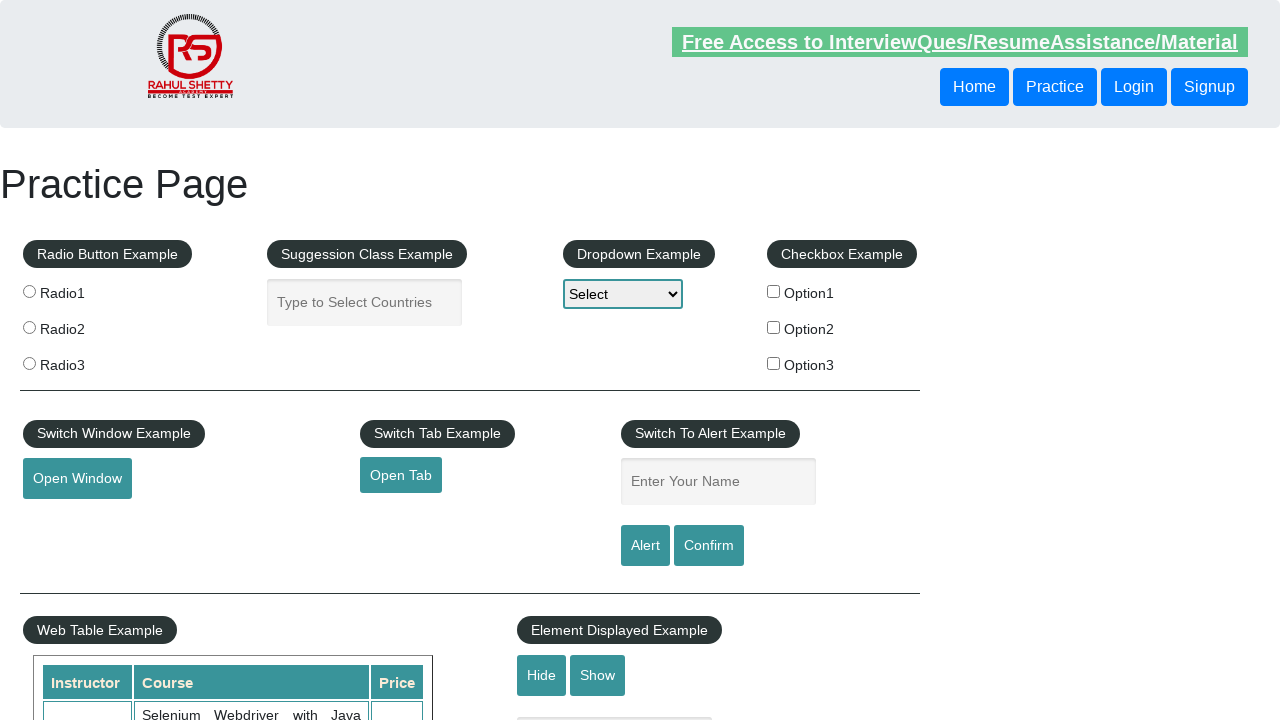

Web table with name 'courses' loaded
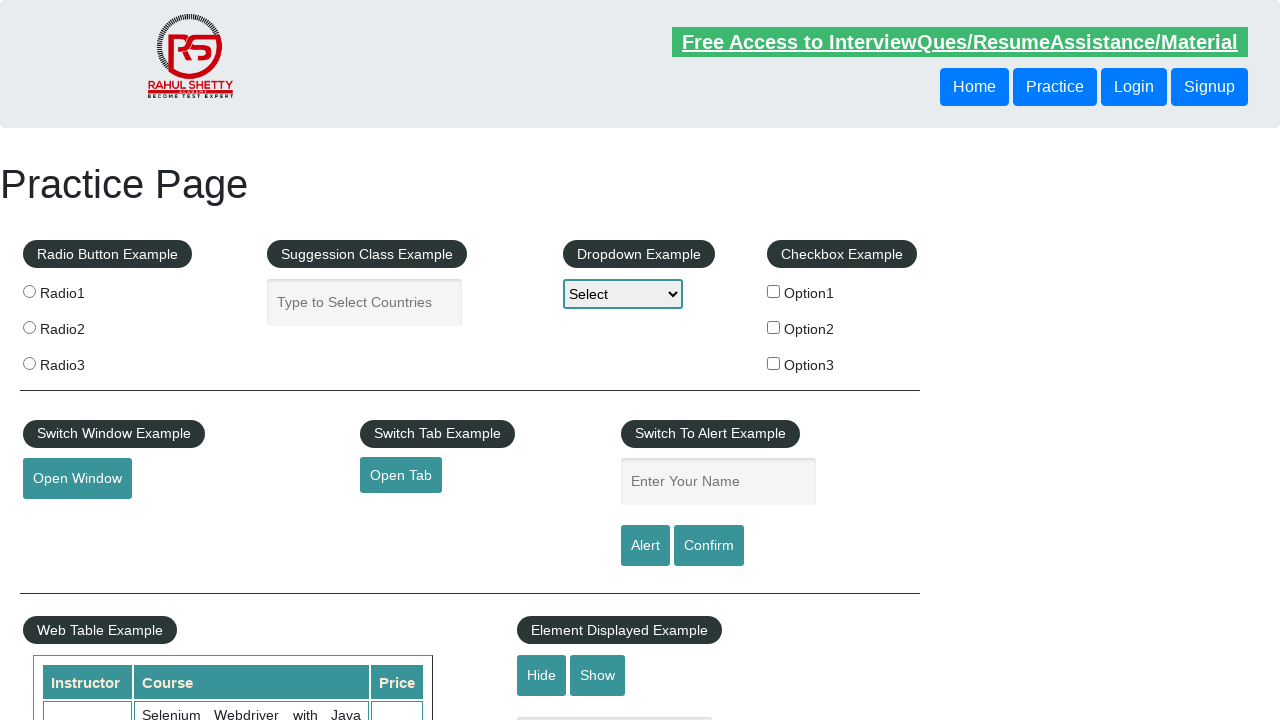

Counted total rows in table: 11
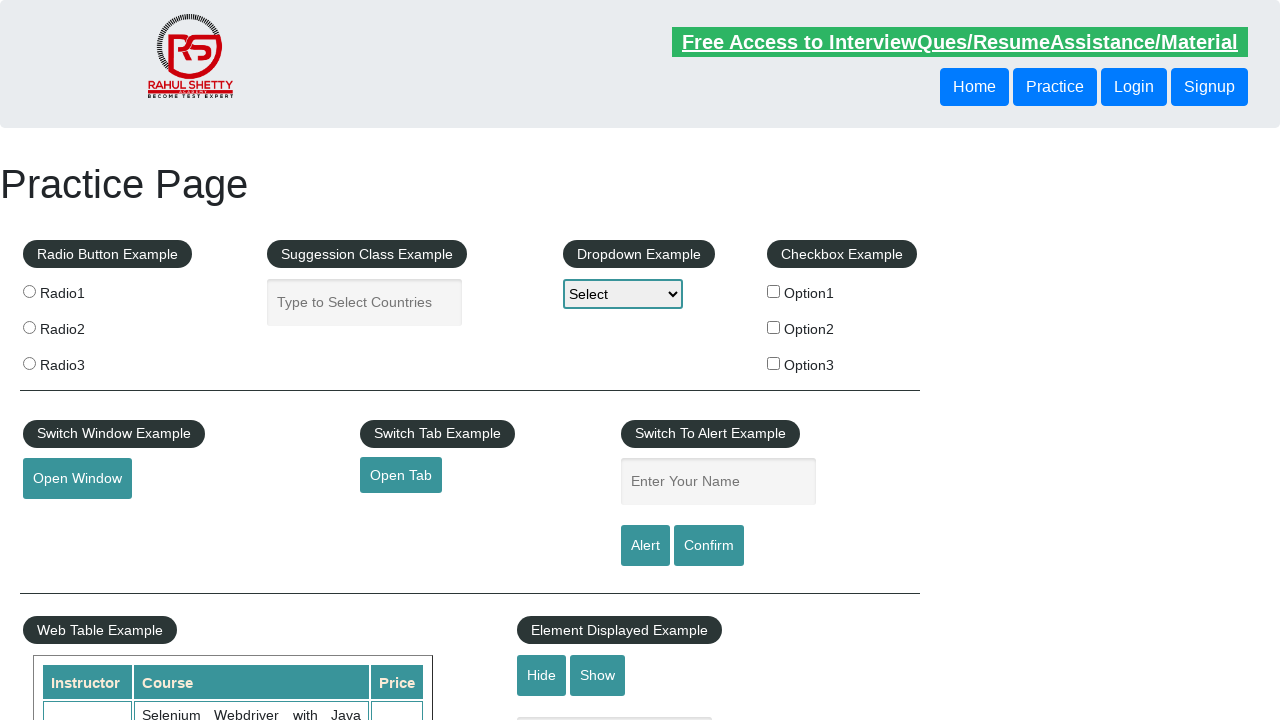

Counted total columns in table: 3
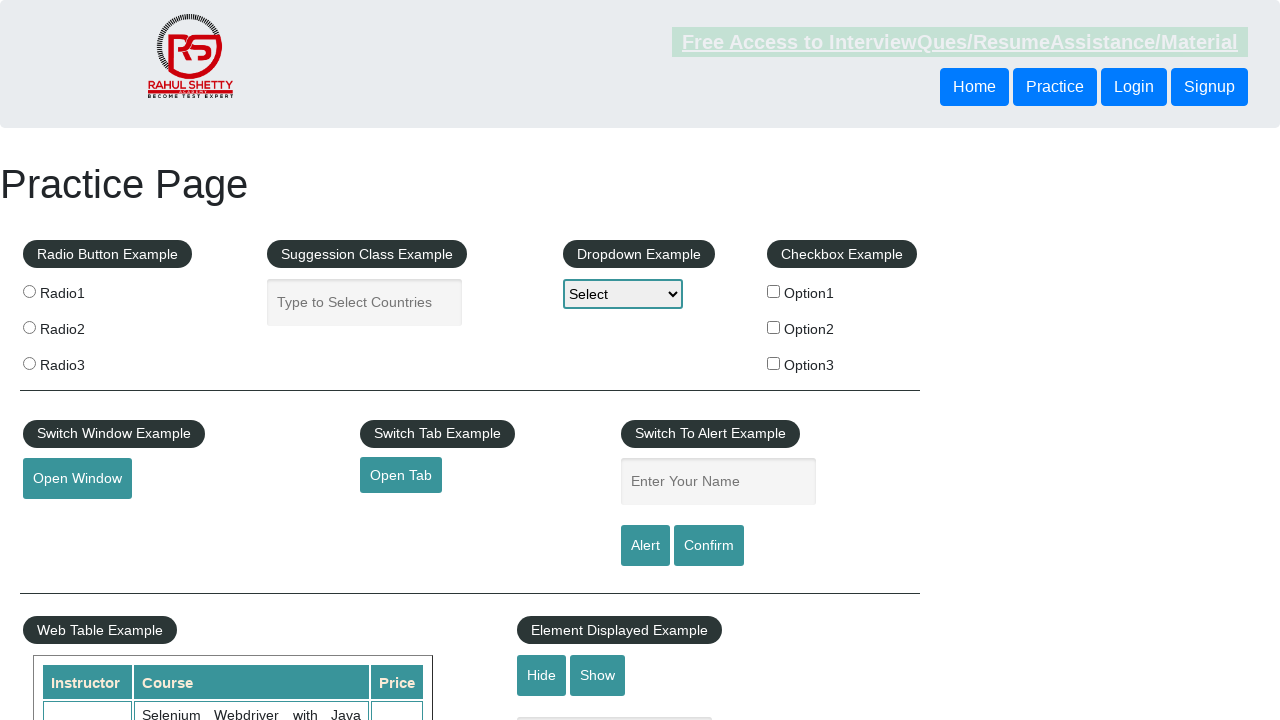

Retrieved header text from column 1: 'Instructor'
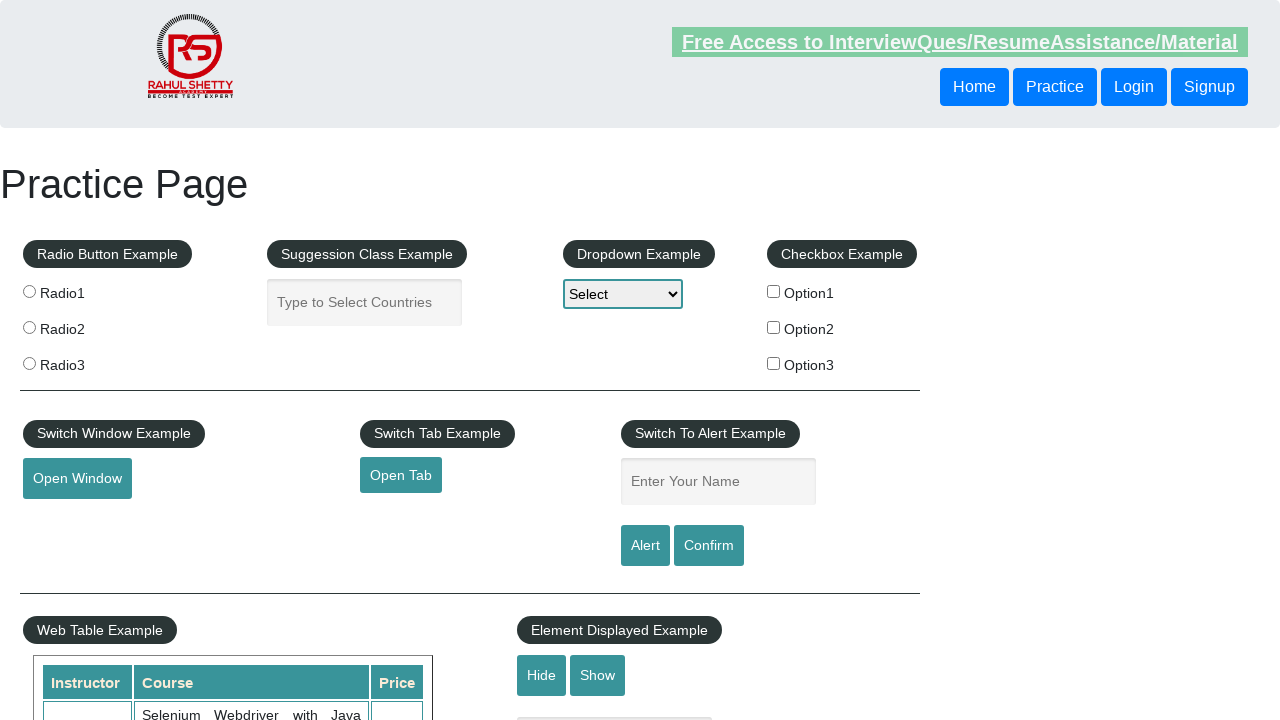

Retrieved header text from column 2: 'Course'
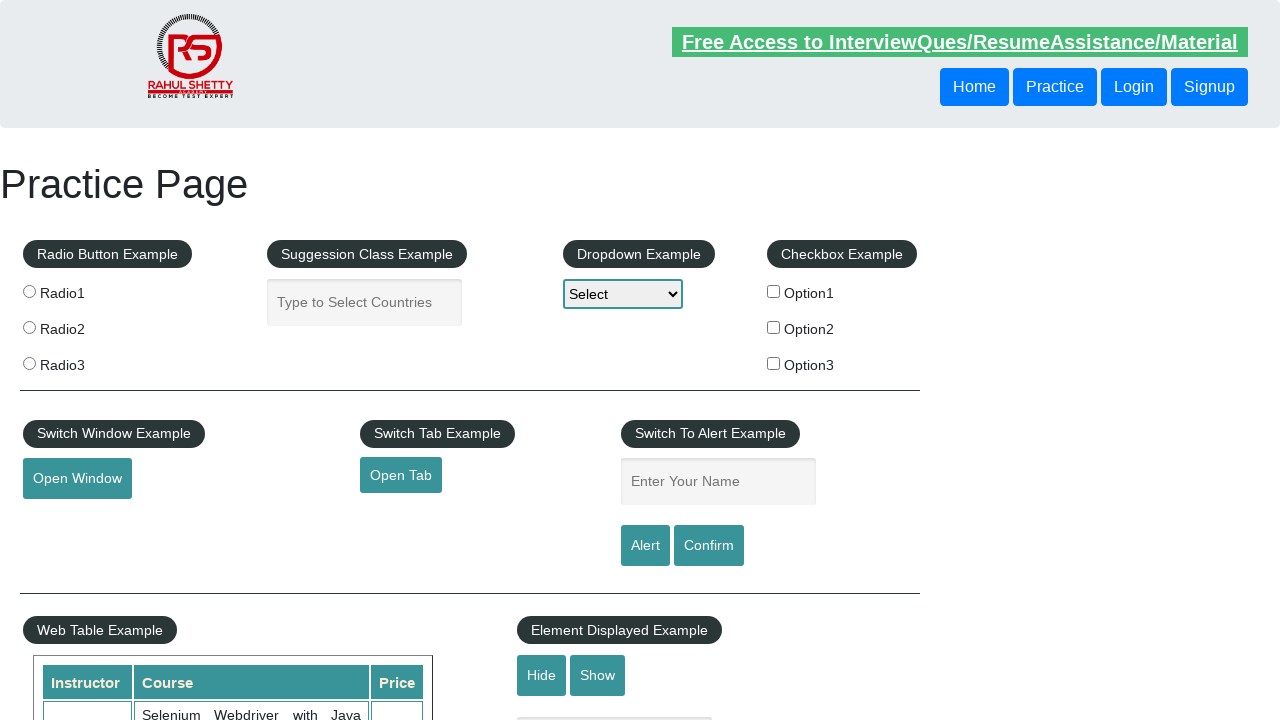

Retrieved header text from column 3: 'Price'
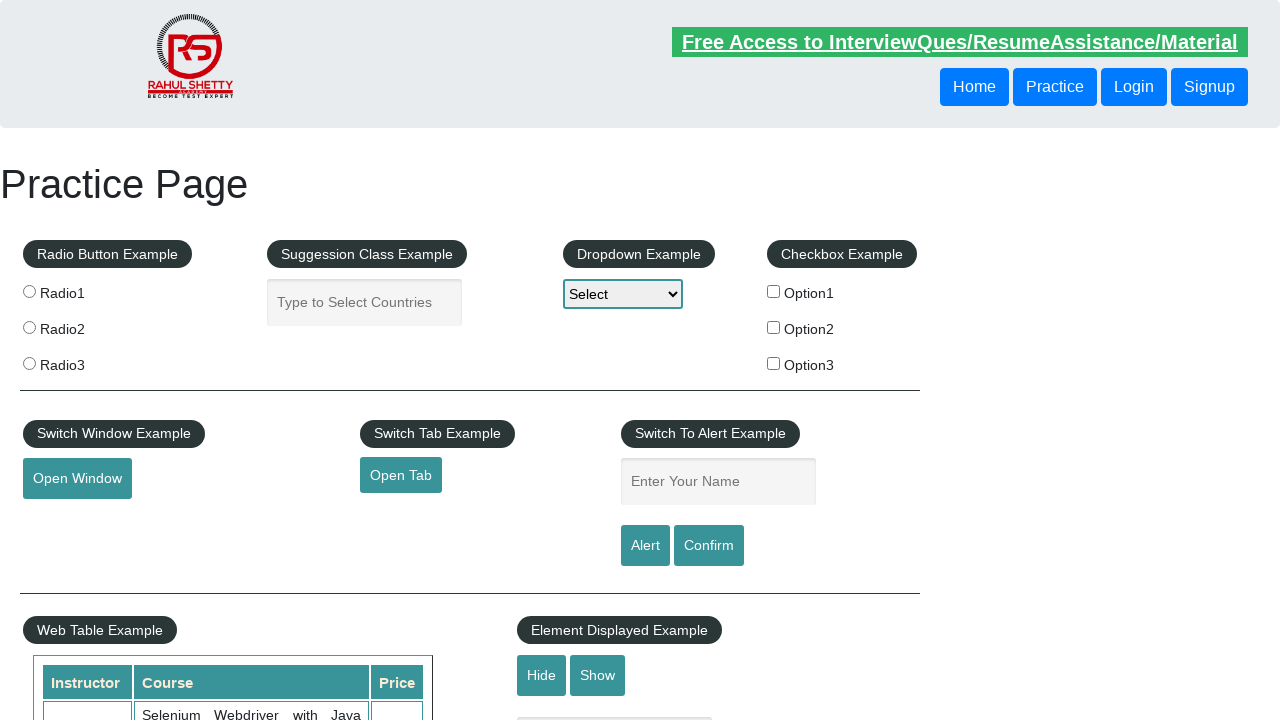

Retrieved cell value from row 7, column 1: 'Rahul Shetty'
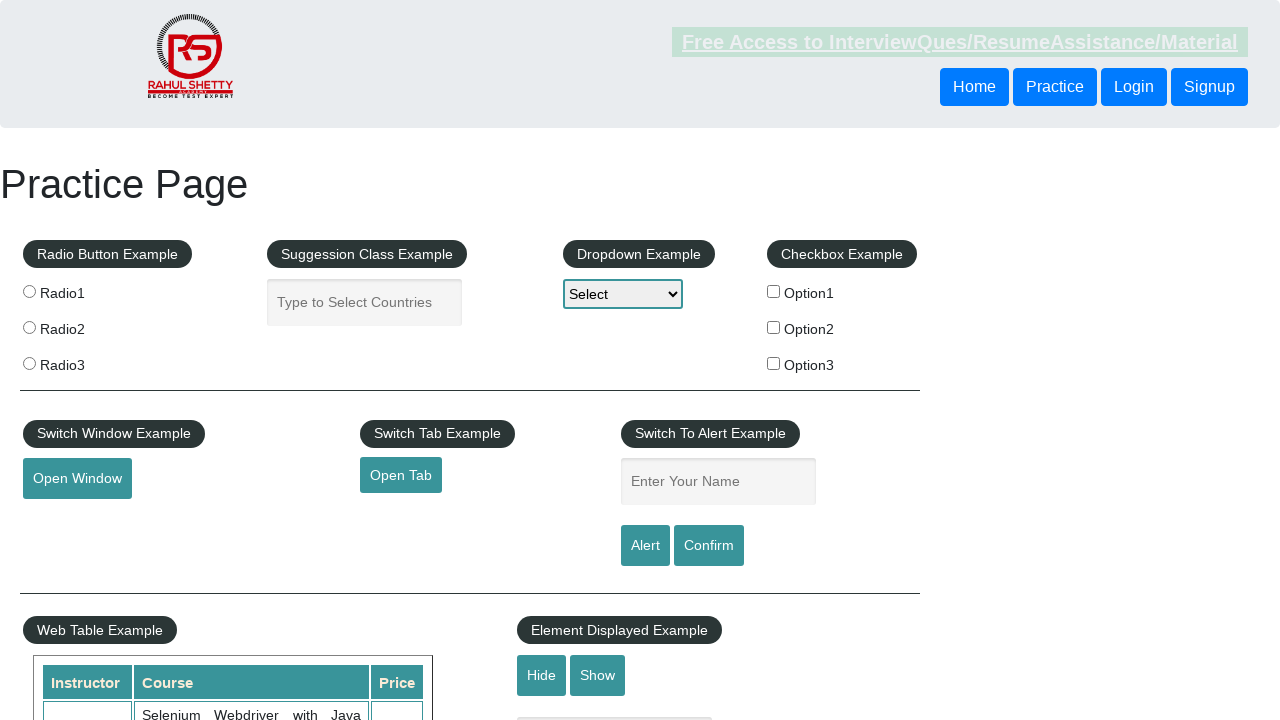

Retrieved cell value from row 7, column 2: 'WebServices / REST API Testing with SoapUI'
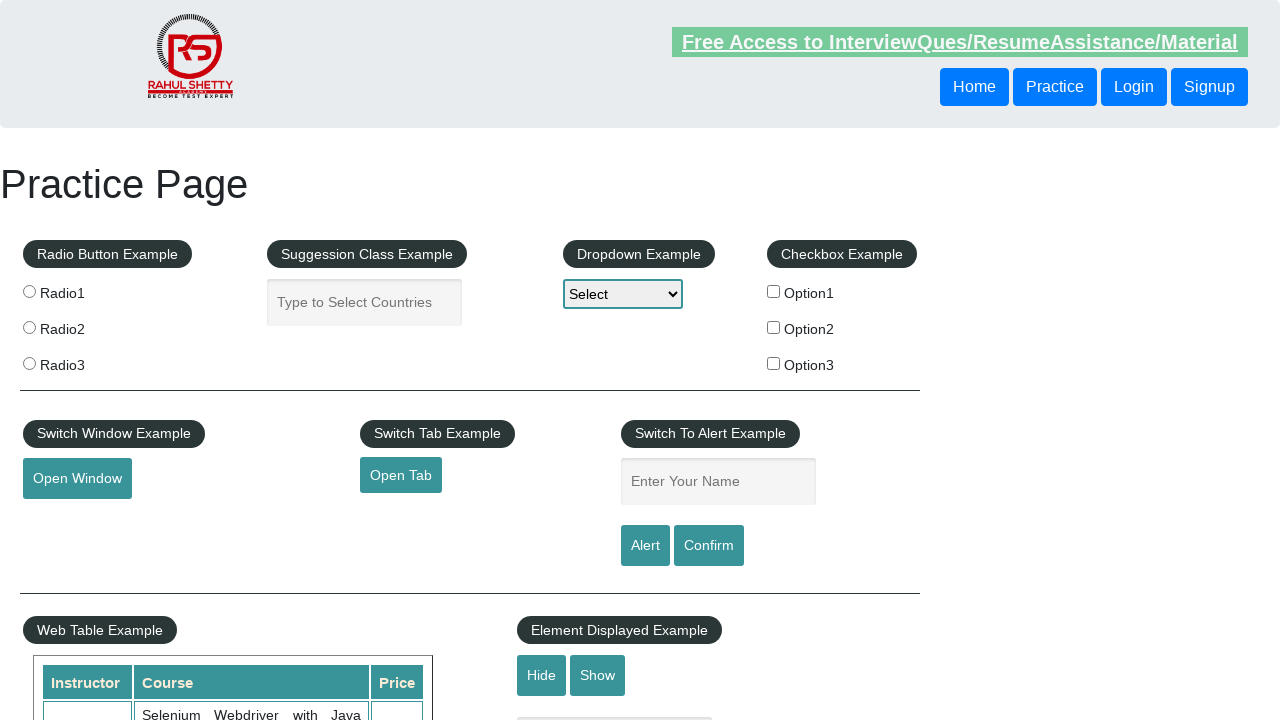

Retrieved cell value from row 7, column 3: '35'
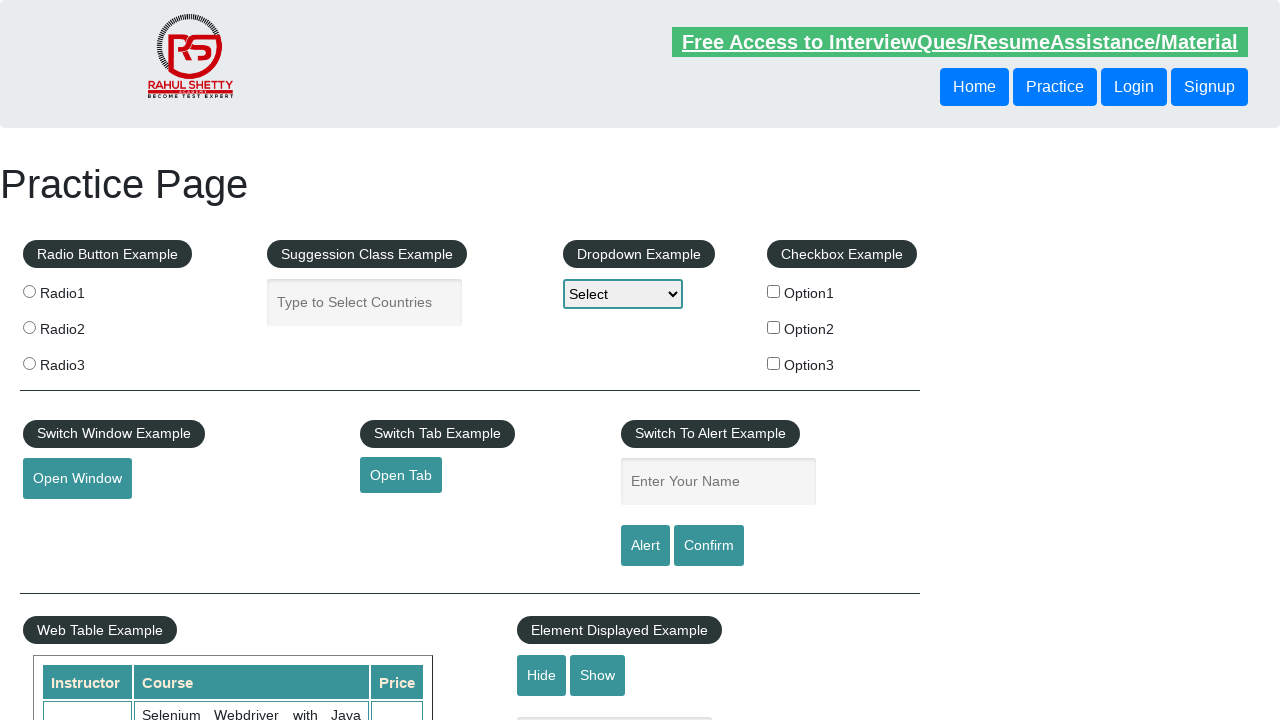

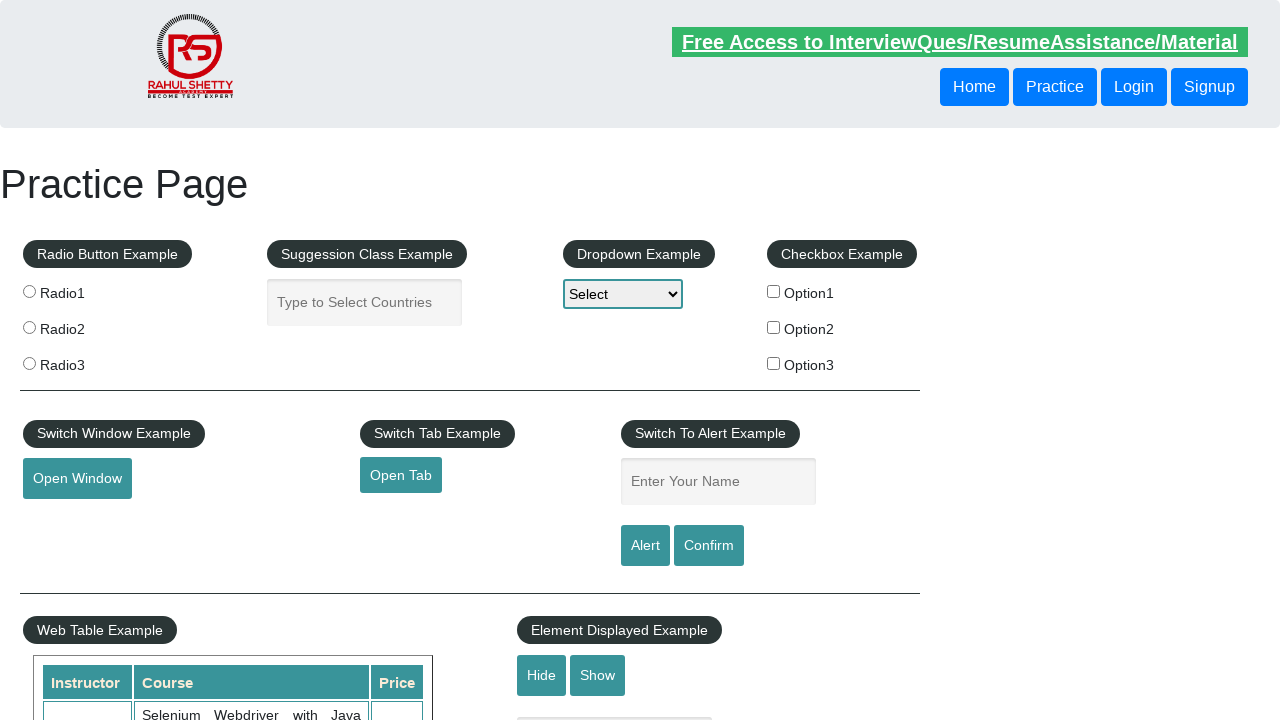